Tests multilevel dropdown menu navigation by hovering through menu items and clicking the final option

Starting URL: https://phppot.com/demo/multilevel-dropdown-menu-with-pure-css/

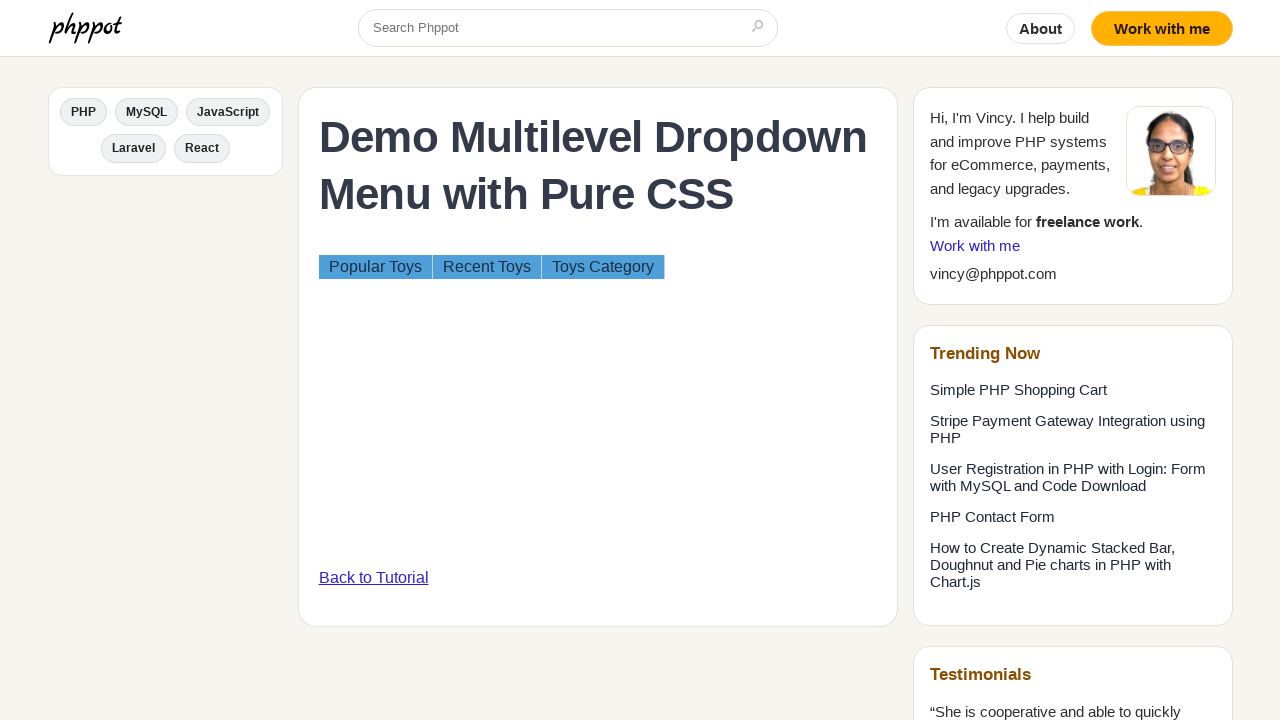

Hovered over 'Popular Toys' menu item to reveal submenu at (375, 266) on a:text('Popular Toys')
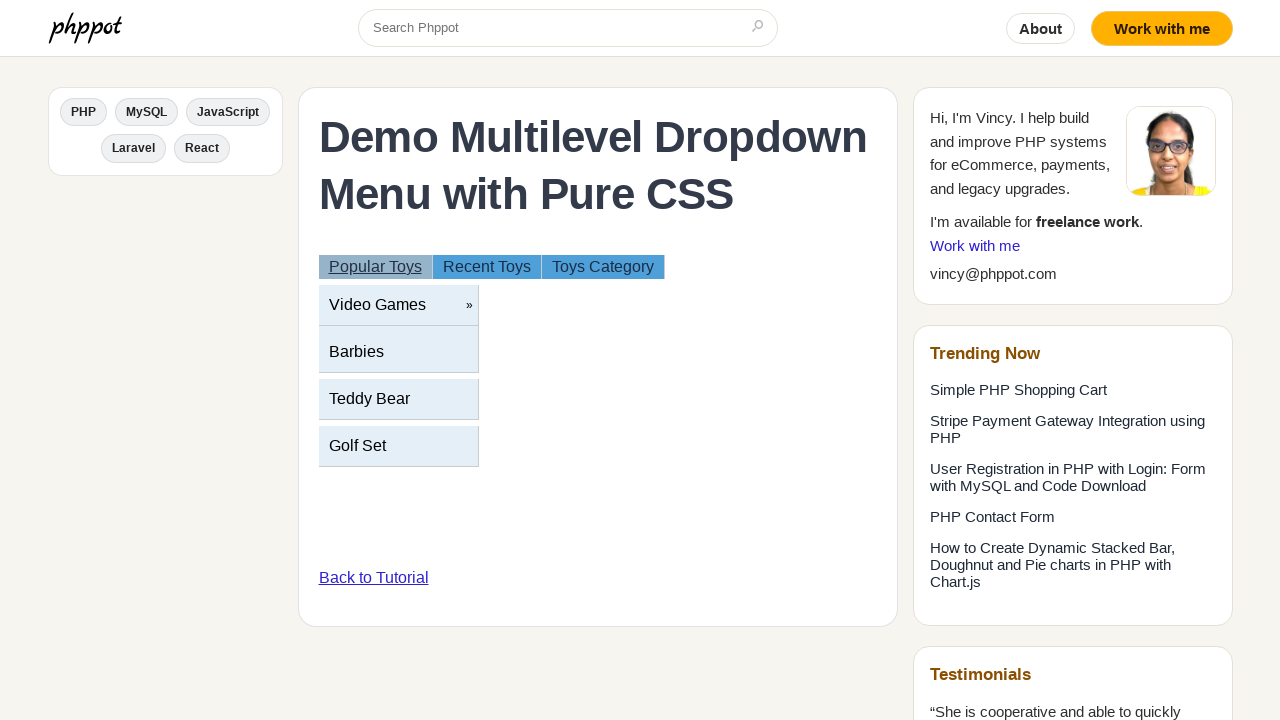

Hovered over 'Video Games' submenu item to reveal nested menu at (377, 304) on xpath=//a[contains(text(),'Video Games')]
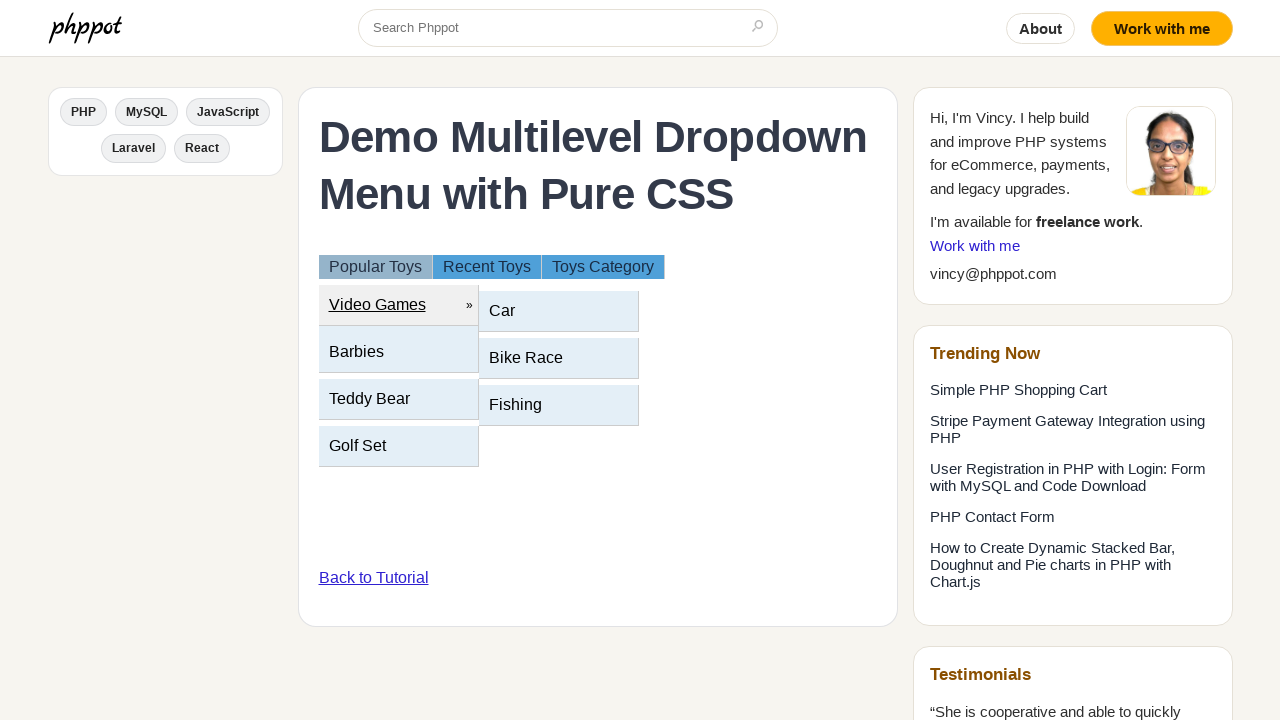

Clicked on 'Car' link in the multilevel dropdown menu at (502, 310) on a:text('Car')
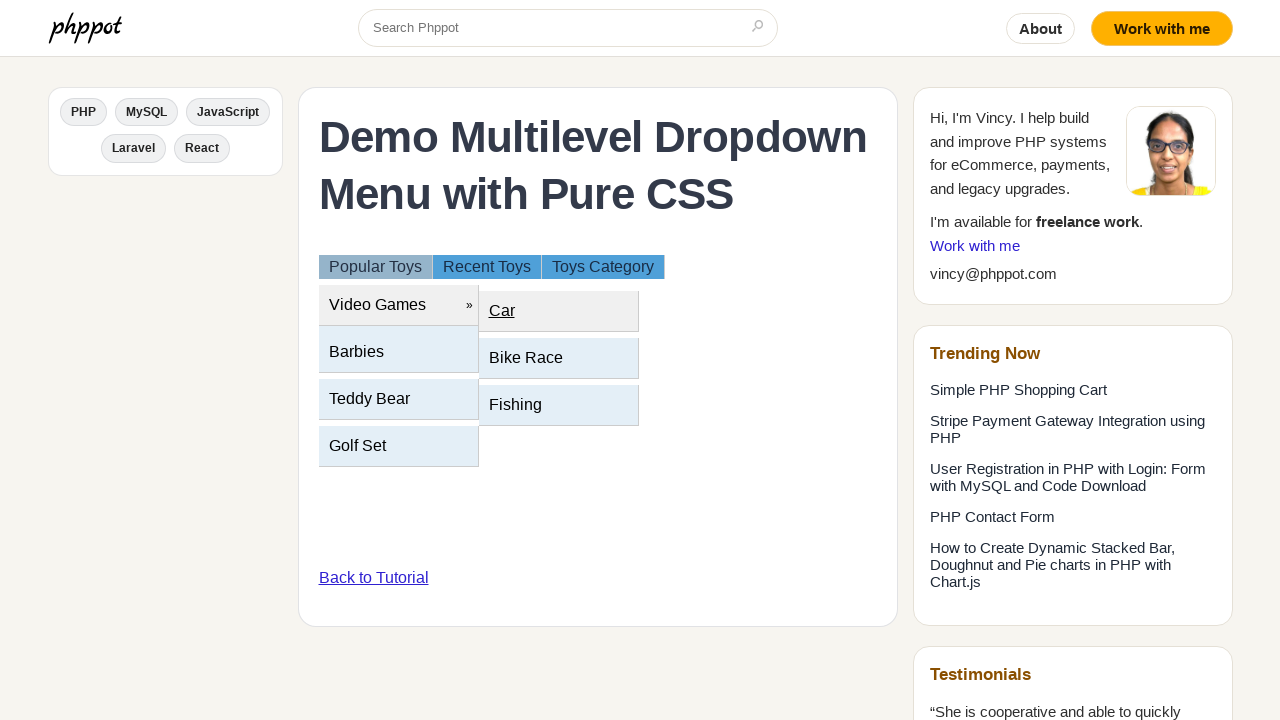

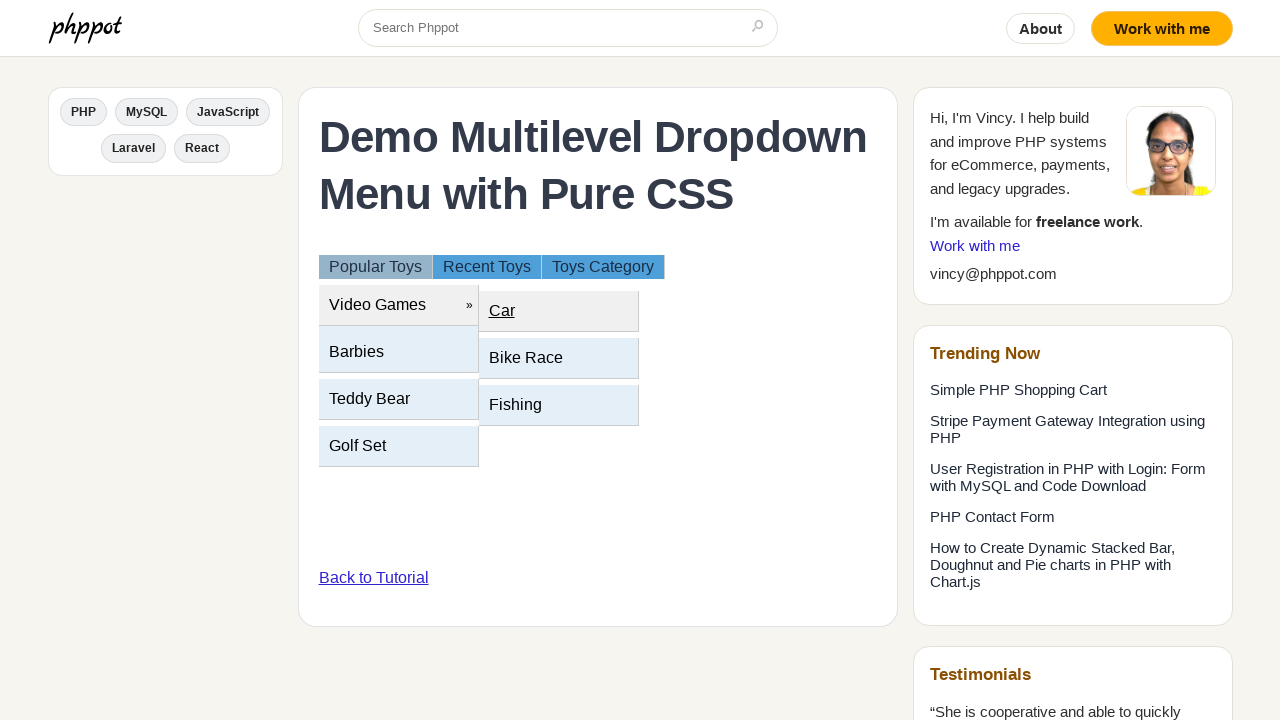